Tests the DemoQA text box form by navigating to the Elements section, selecting Text Box, filling in user name and email fields, and submitting the form.

Starting URL: https://demoqa.com

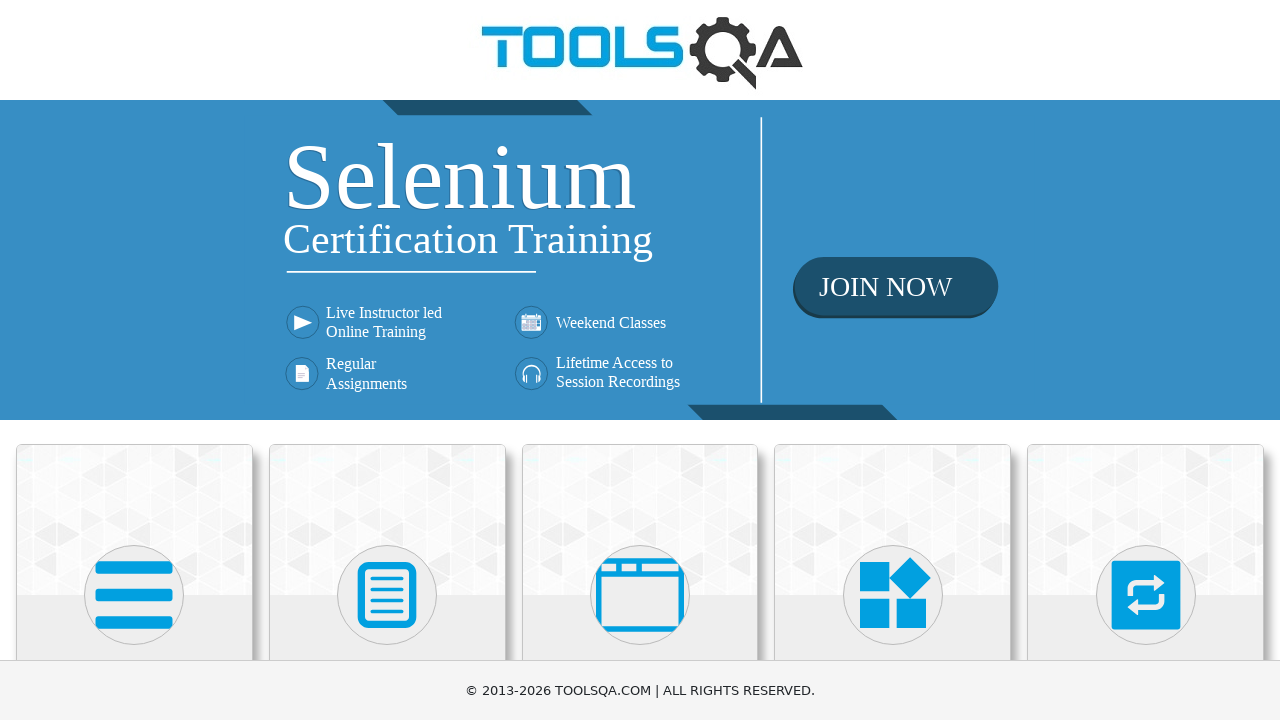

Clicked on Elements section at (134, 360) on xpath=//h5[text()='Elements']
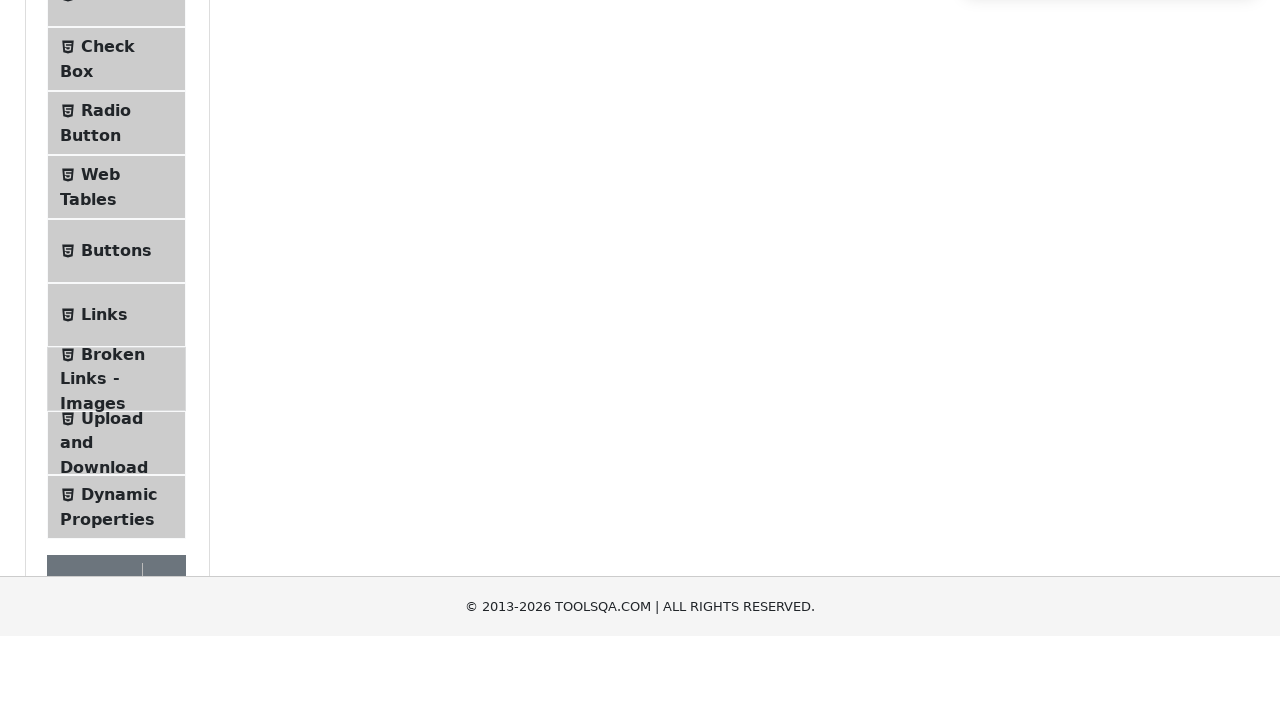

Clicked on Text Box option at (116, 261) on #item-0
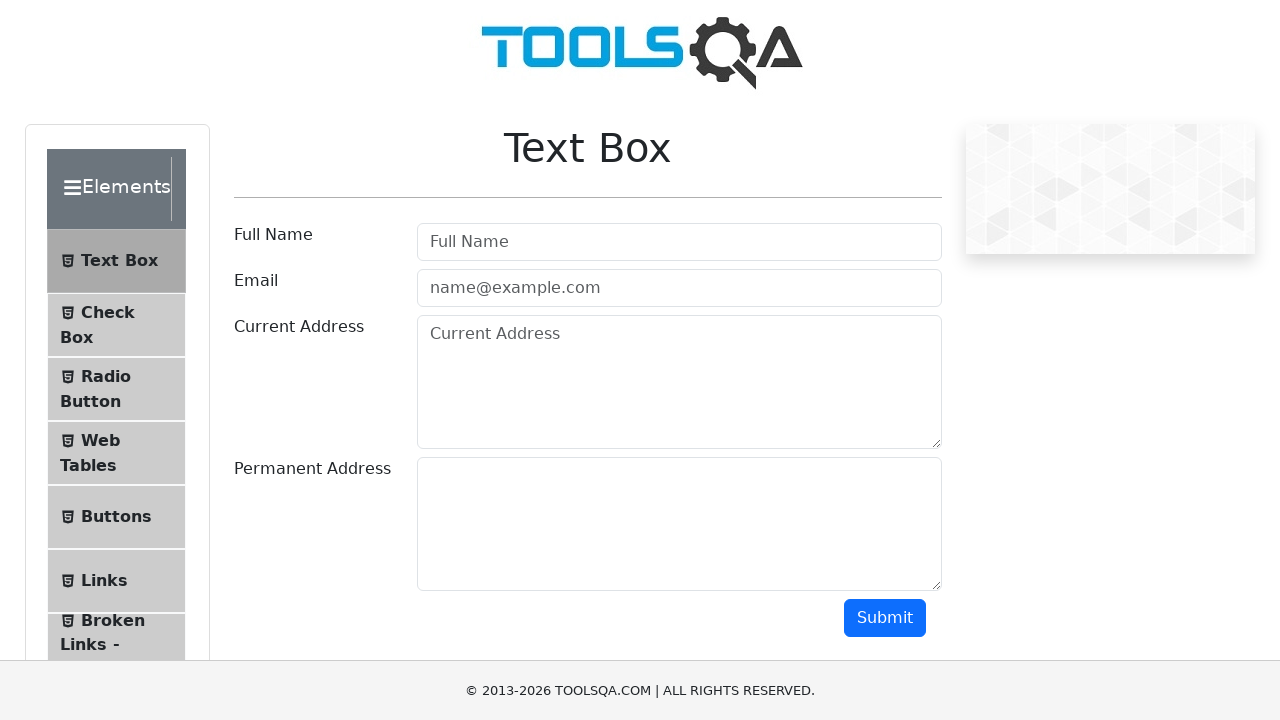

Filled in user name field with 'John Smith' on #userName
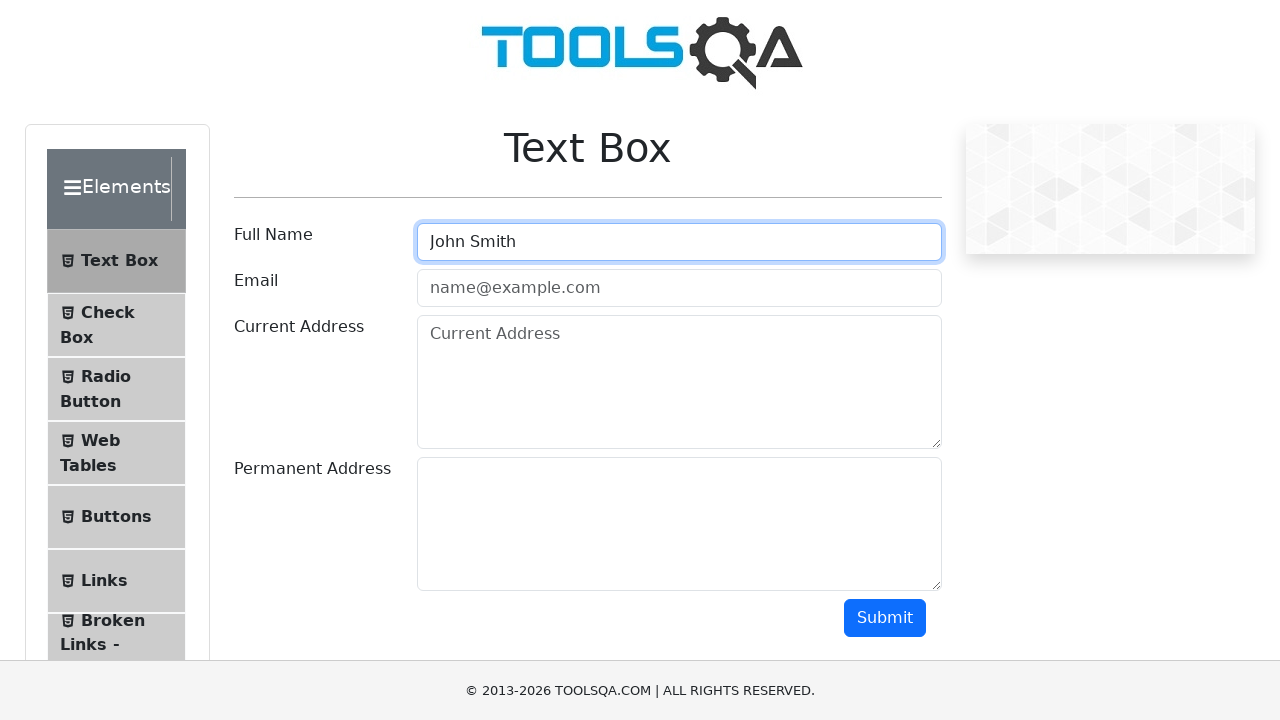

Filled in user email field with 'johnsmith@example.com' on #userEmail
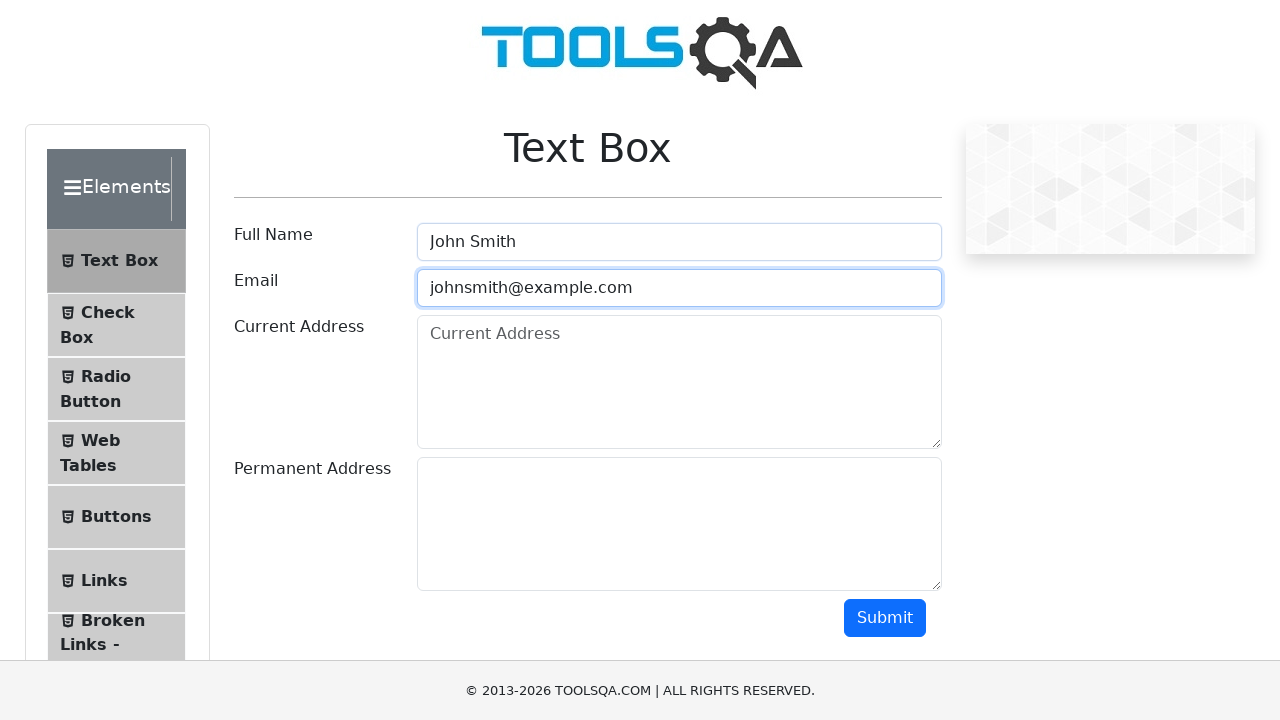

Clicked submit button to submit the form at (885, 618) on #submit
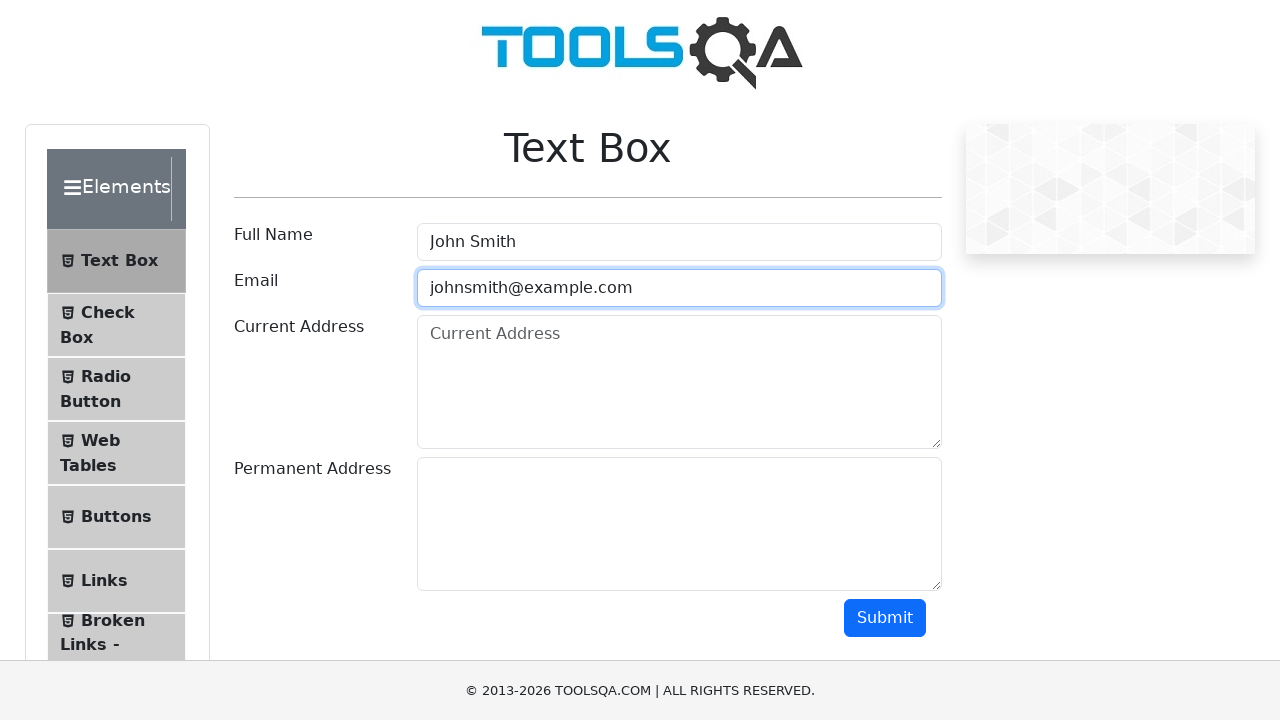

Form submission confirmed - output section appeared
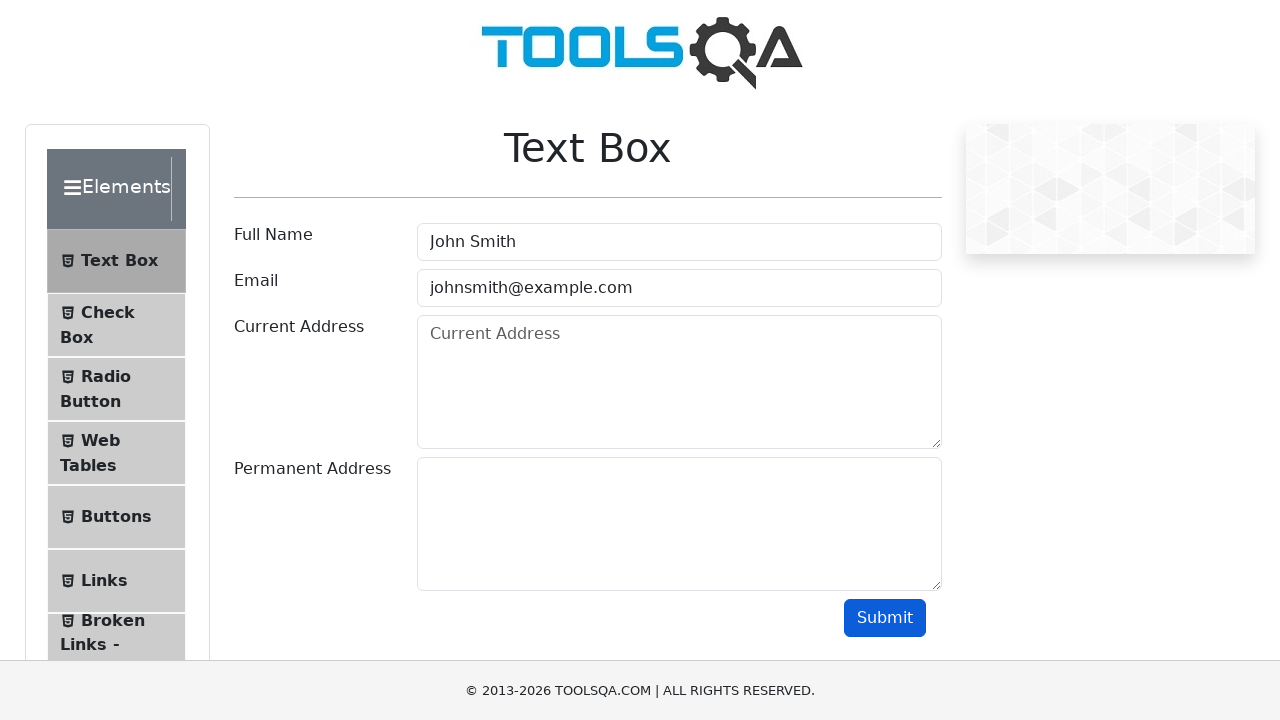

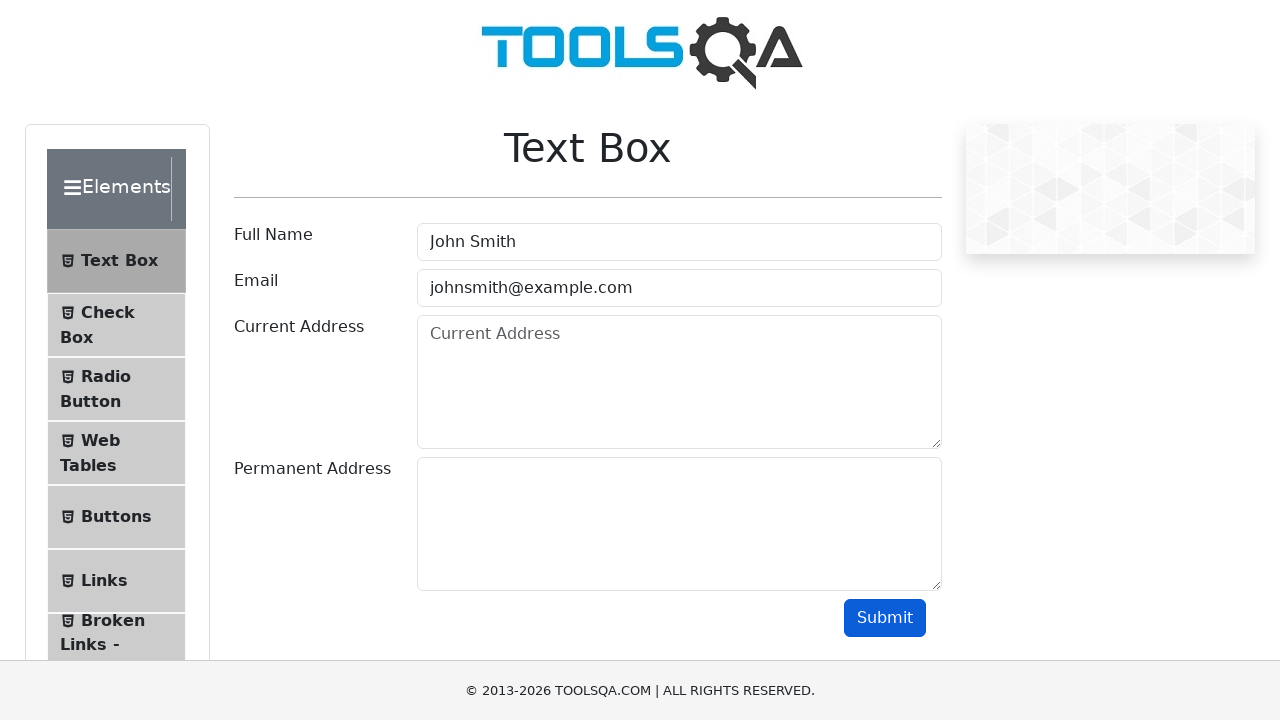